Navigates to Setmore website and verifies the page loads by checking the title

Starting URL: https://www.setmore.com

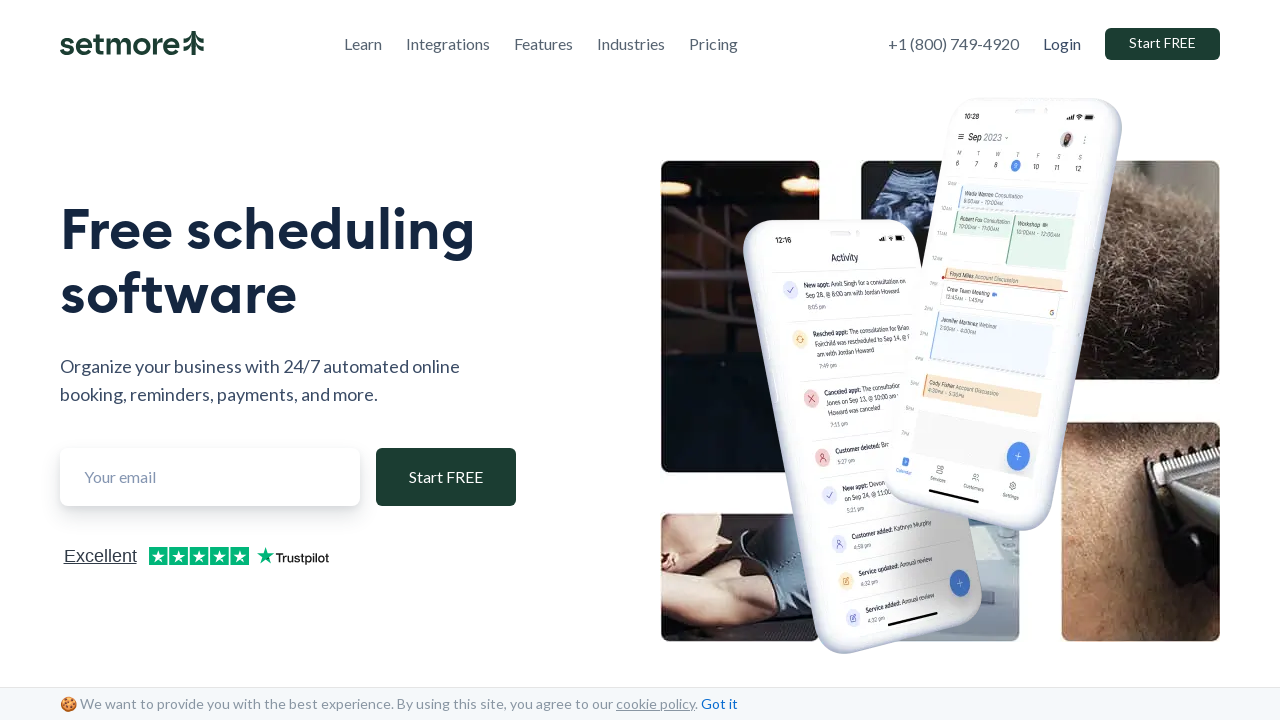

Navigated to Setmore website at https://www.setmore.com
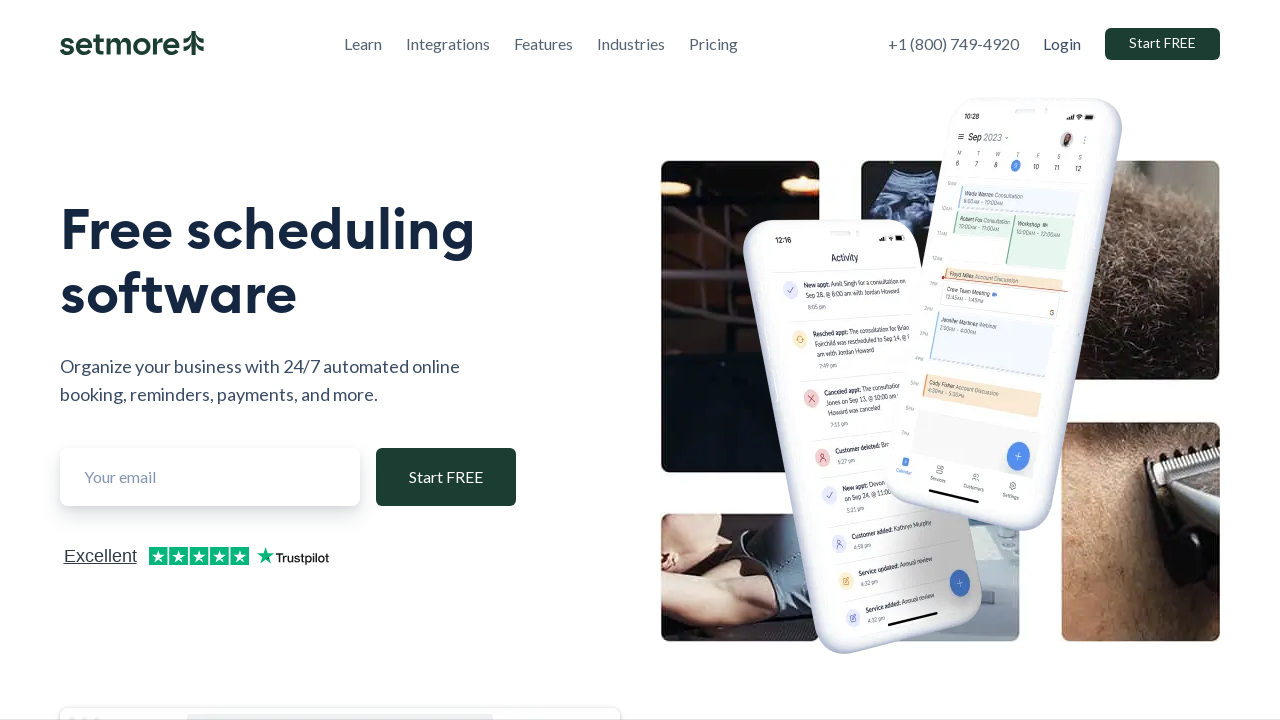

Retrieved page title: Setmore | Free Online Appointment Scheduling Software
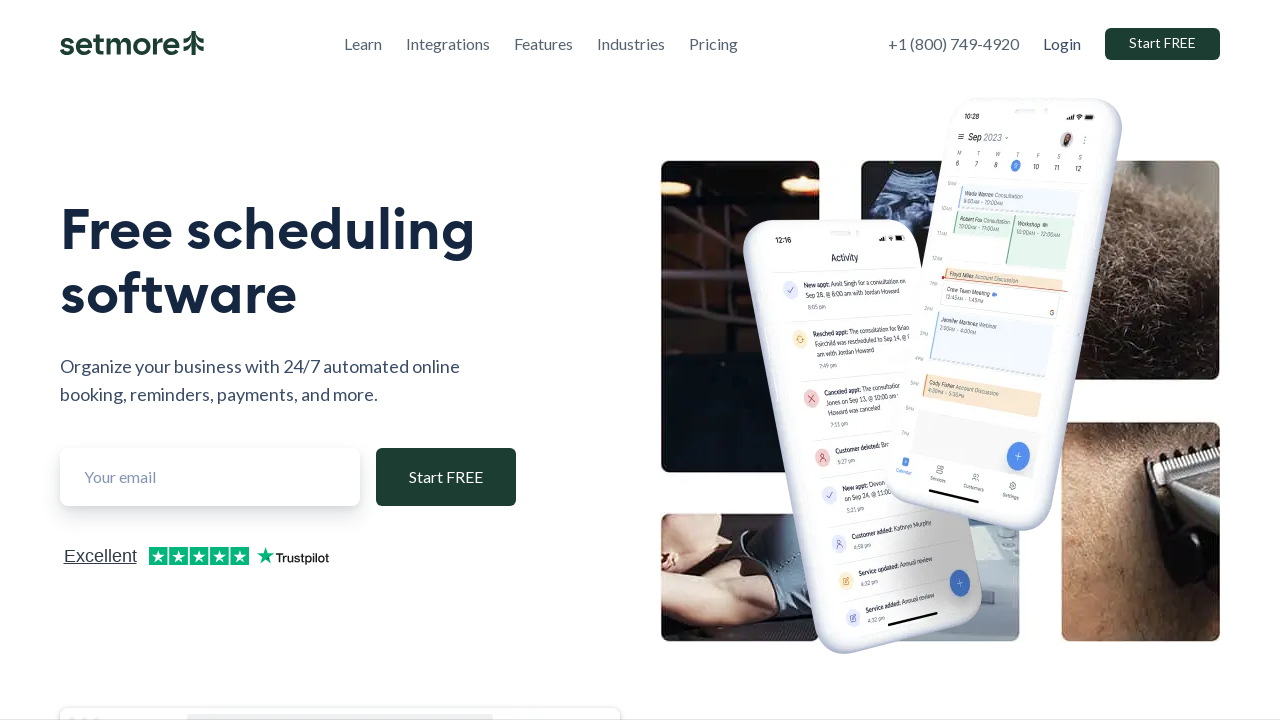

Printed page title to console
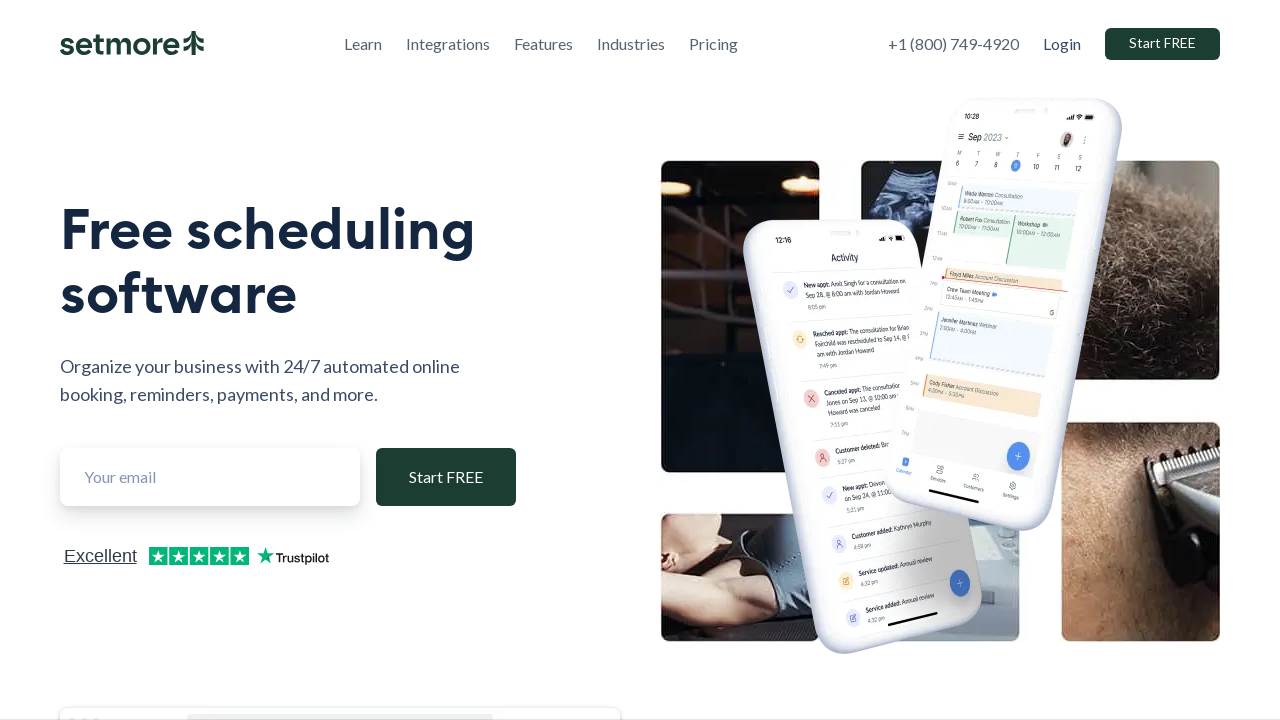

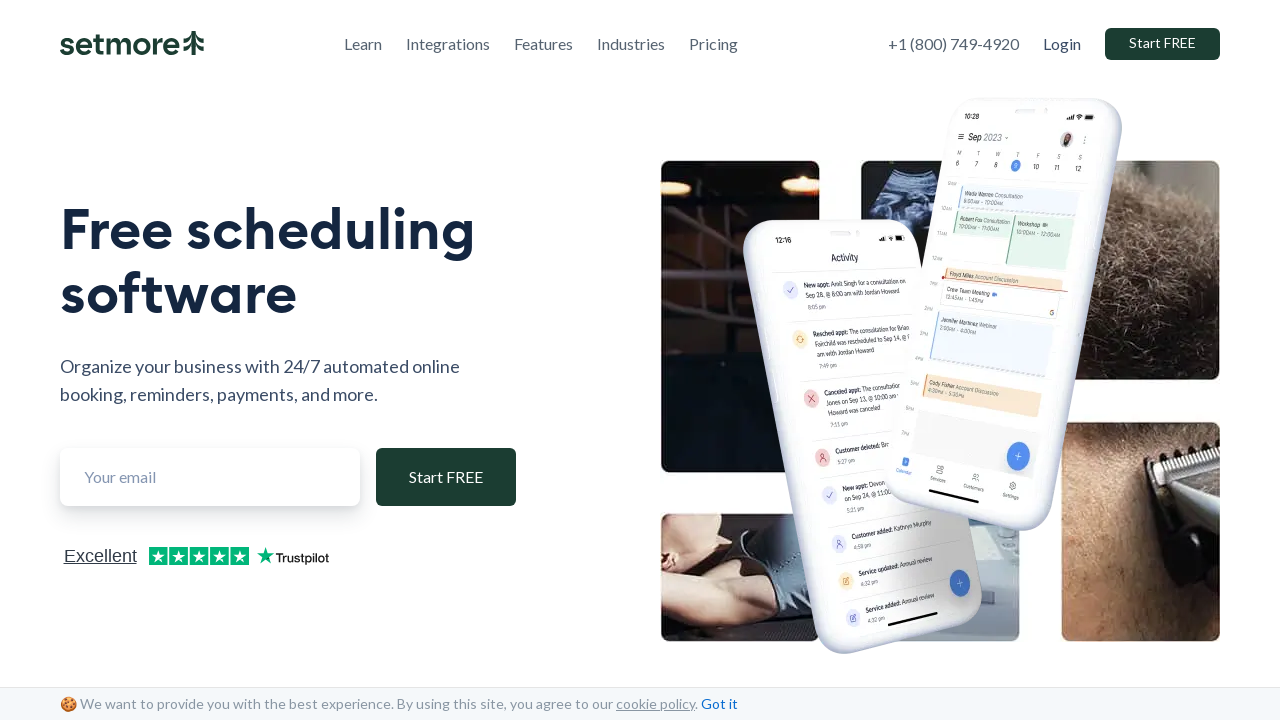